Tests that the todo counter displays the current number of items correctly as items are added.

Starting URL: https://demo.playwright.dev/todomvc

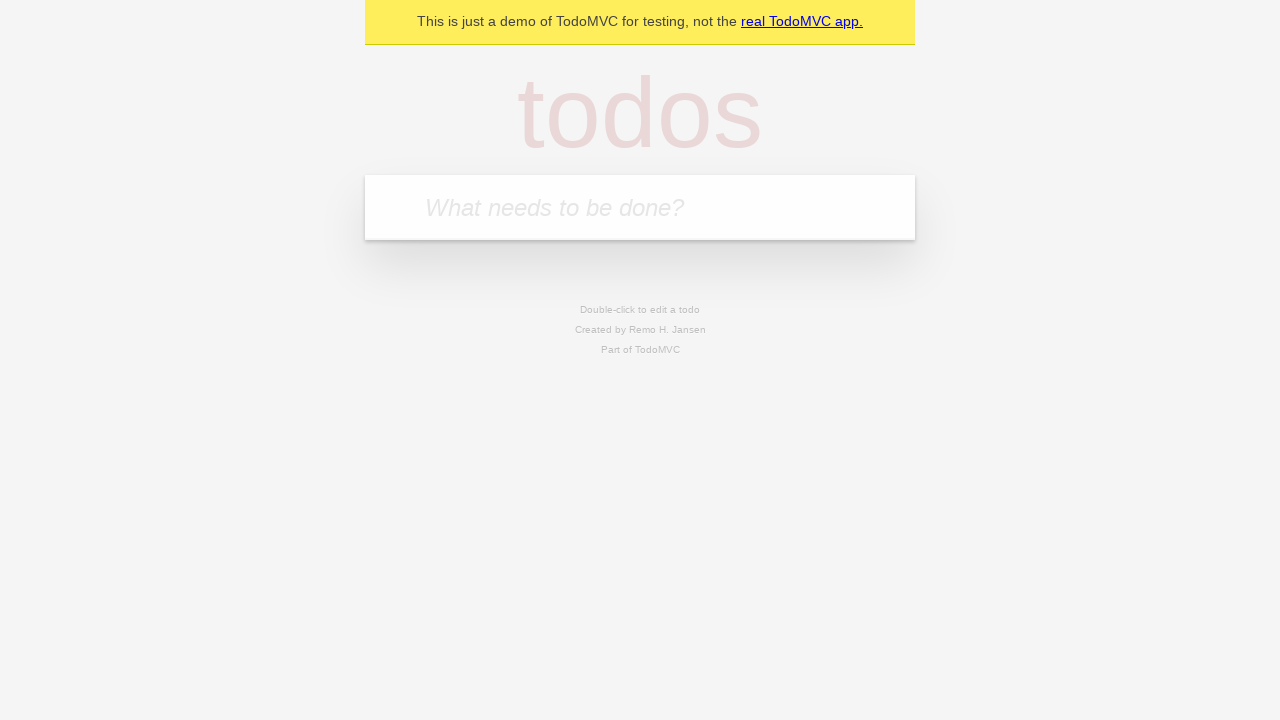

Located the 'What needs to be done?' input field
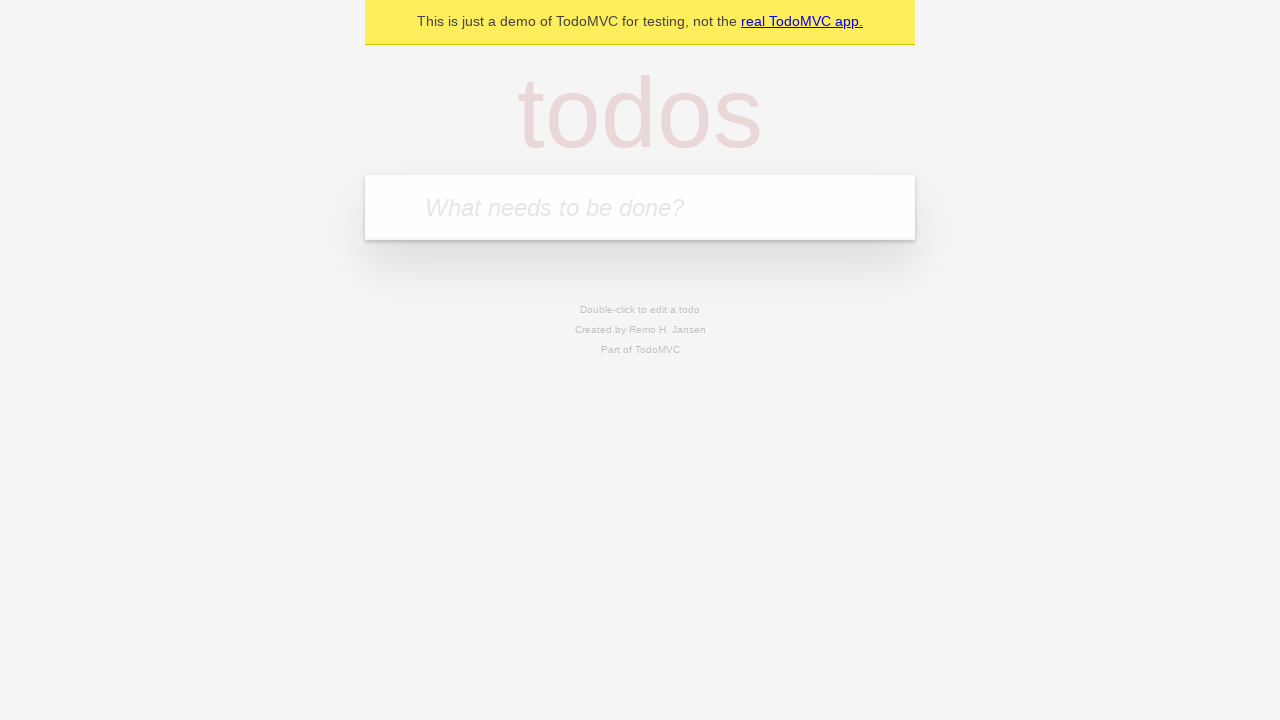

Filled input with 'buy some cheese' on internal:attr=[placeholder="What needs to be done?"i]
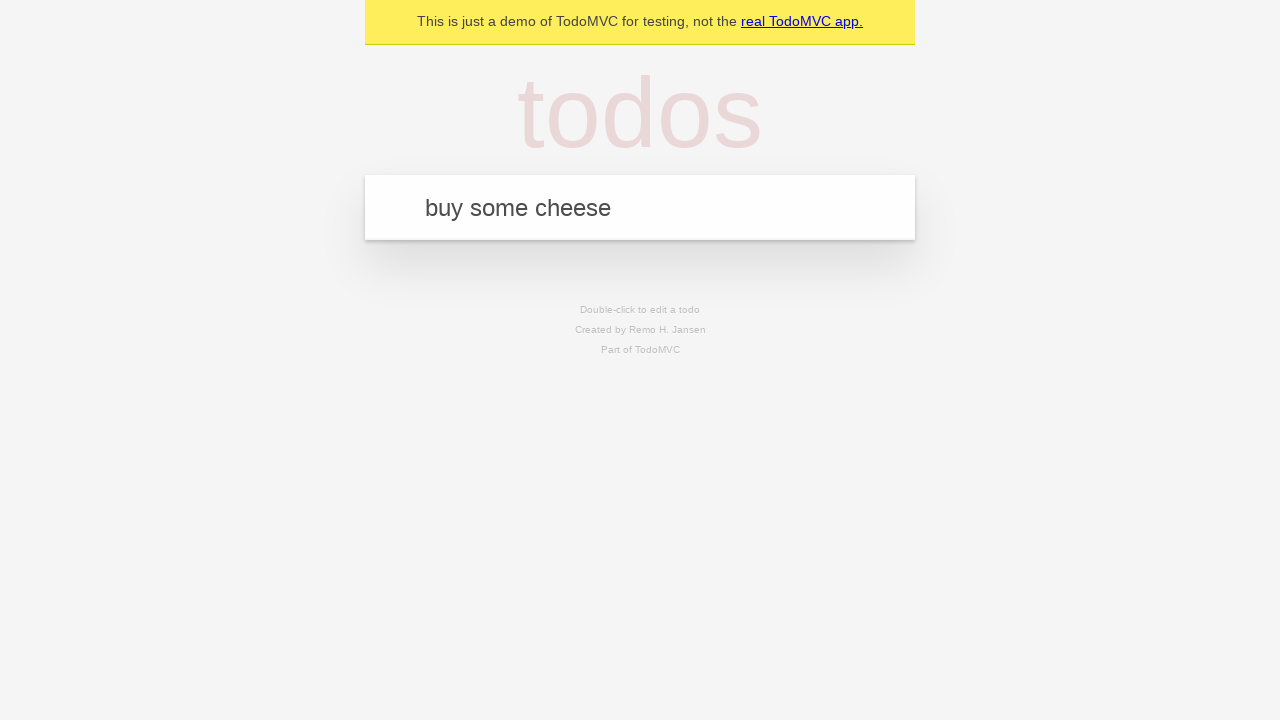

Pressed Enter to add first todo item on internal:attr=[placeholder="What needs to be done?"i]
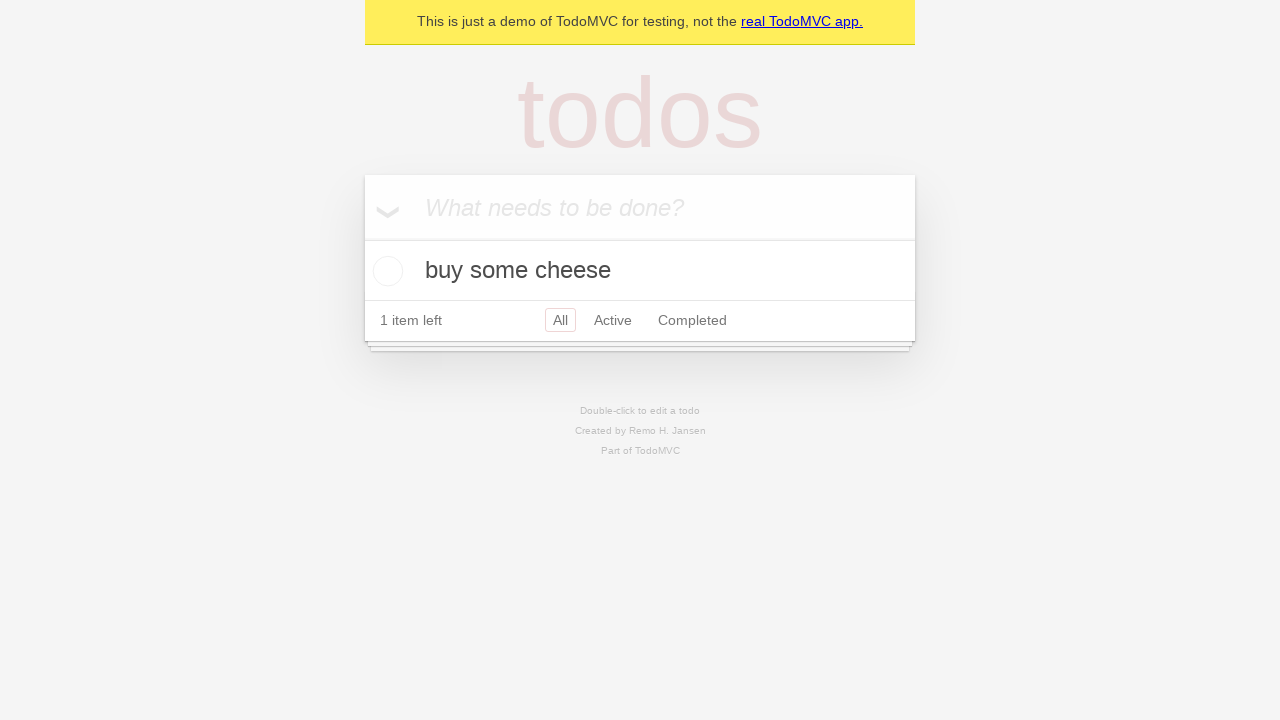

Todo counter element is now visible - count should be 1
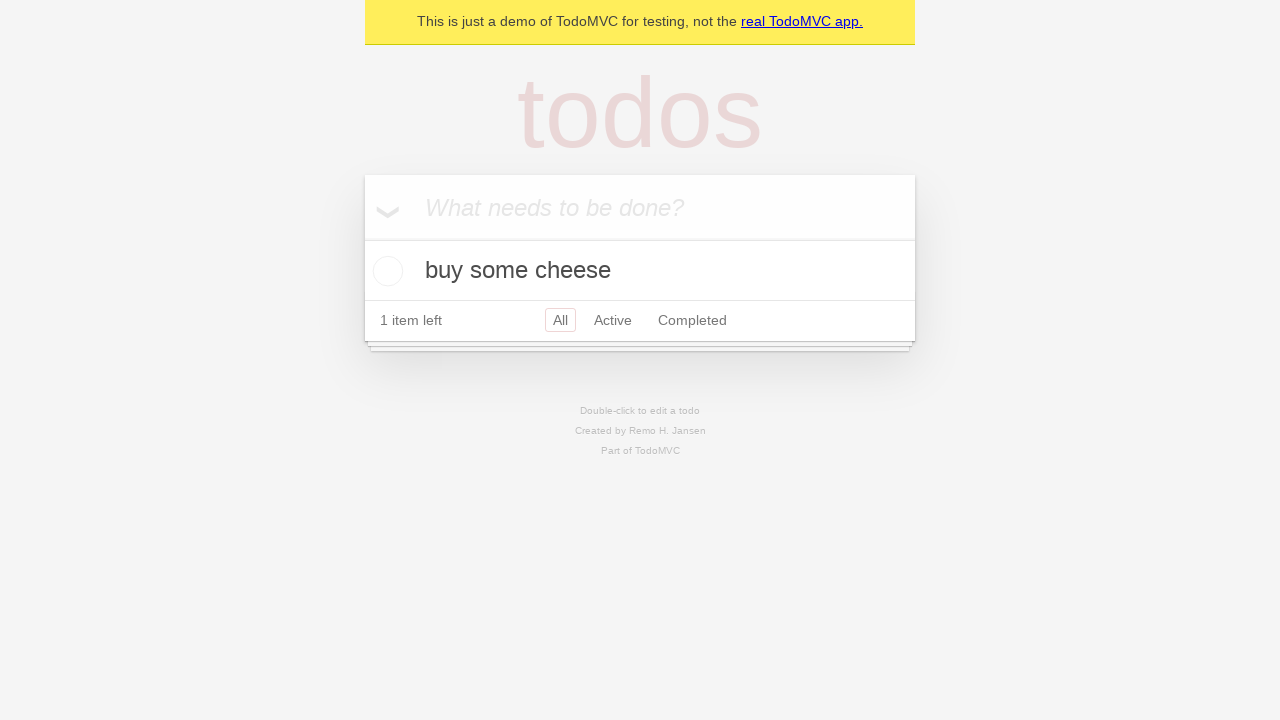

Filled input with 'feed the cat' on internal:attr=[placeholder="What needs to be done?"i]
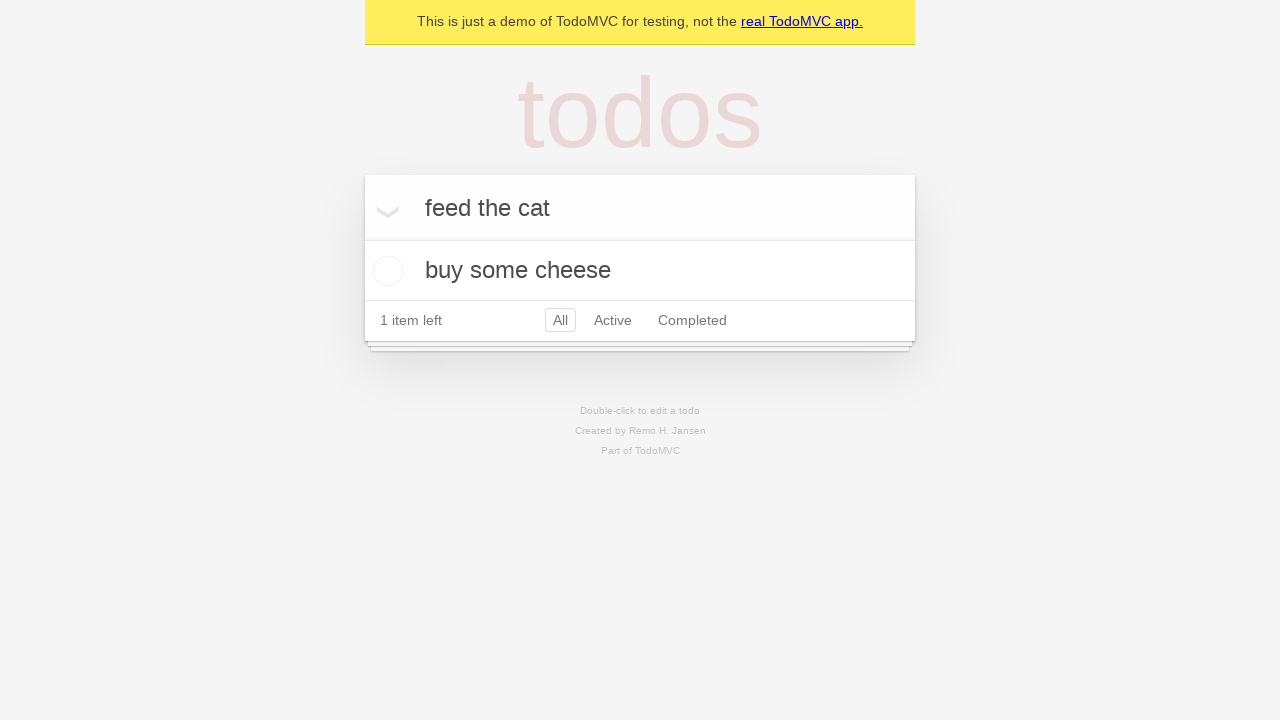

Pressed Enter to add second todo item on internal:attr=[placeholder="What needs to be done?"i]
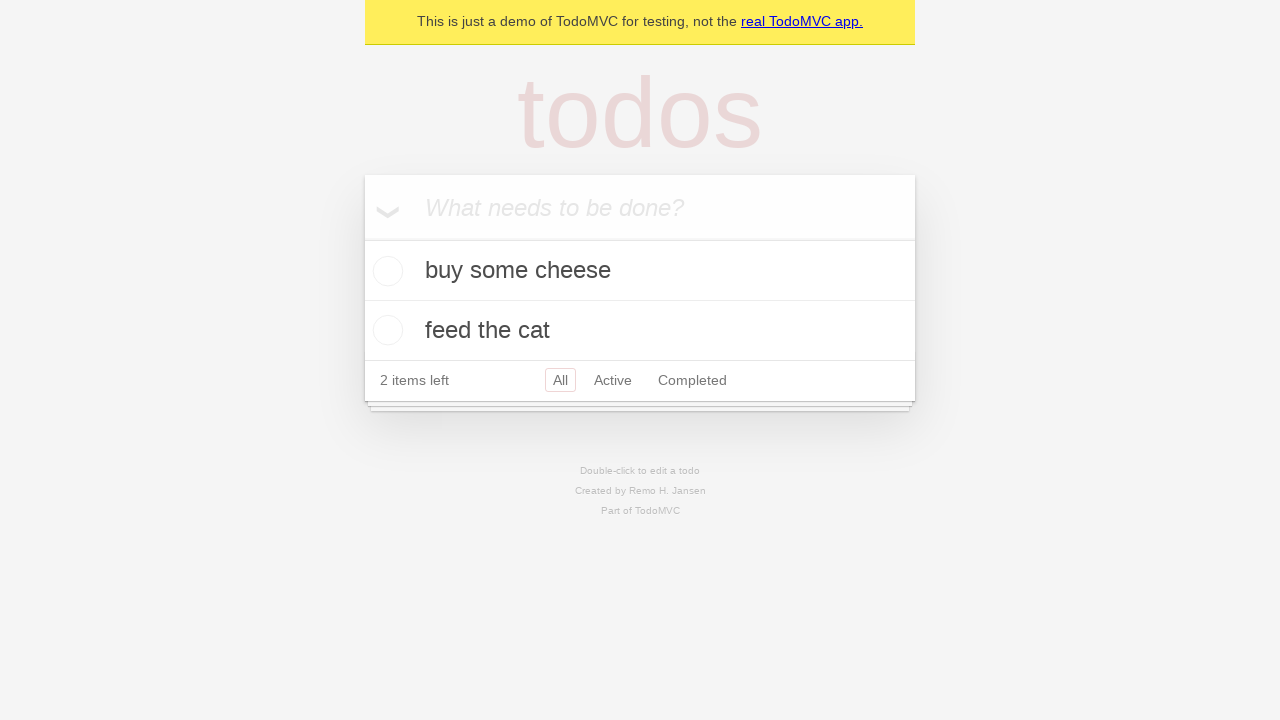

Todo counter element is visible - count should be 2
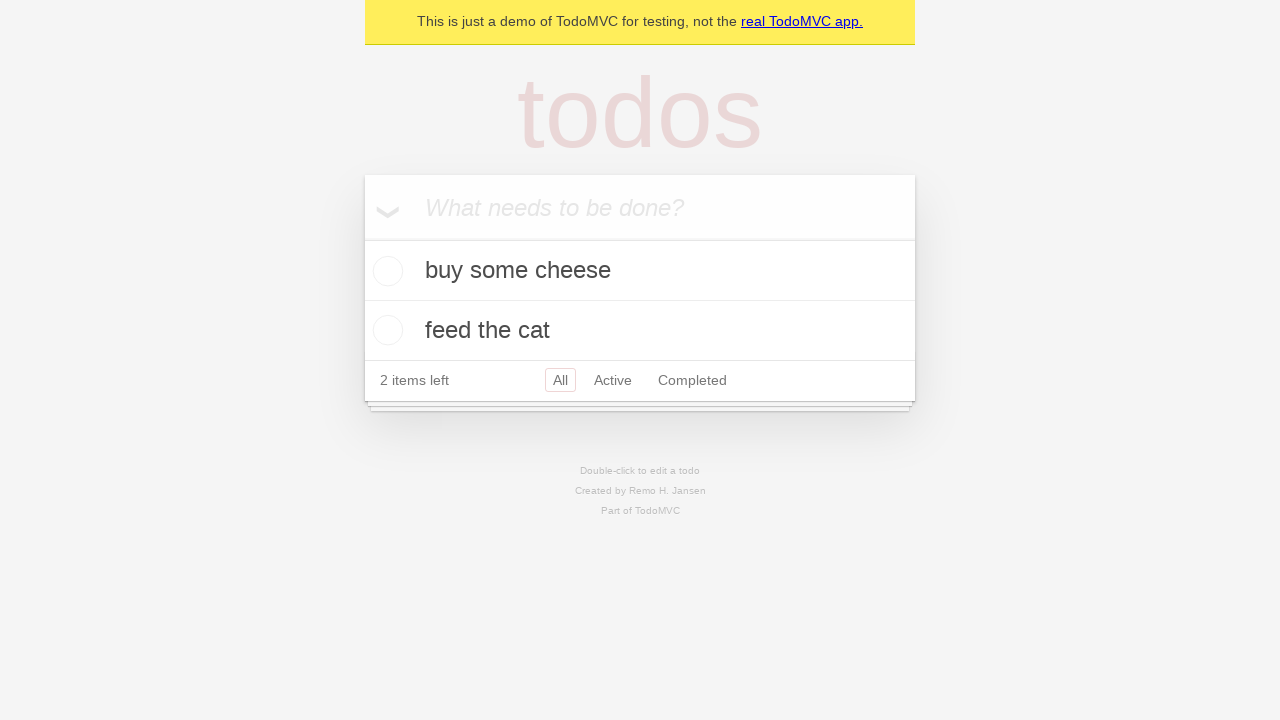

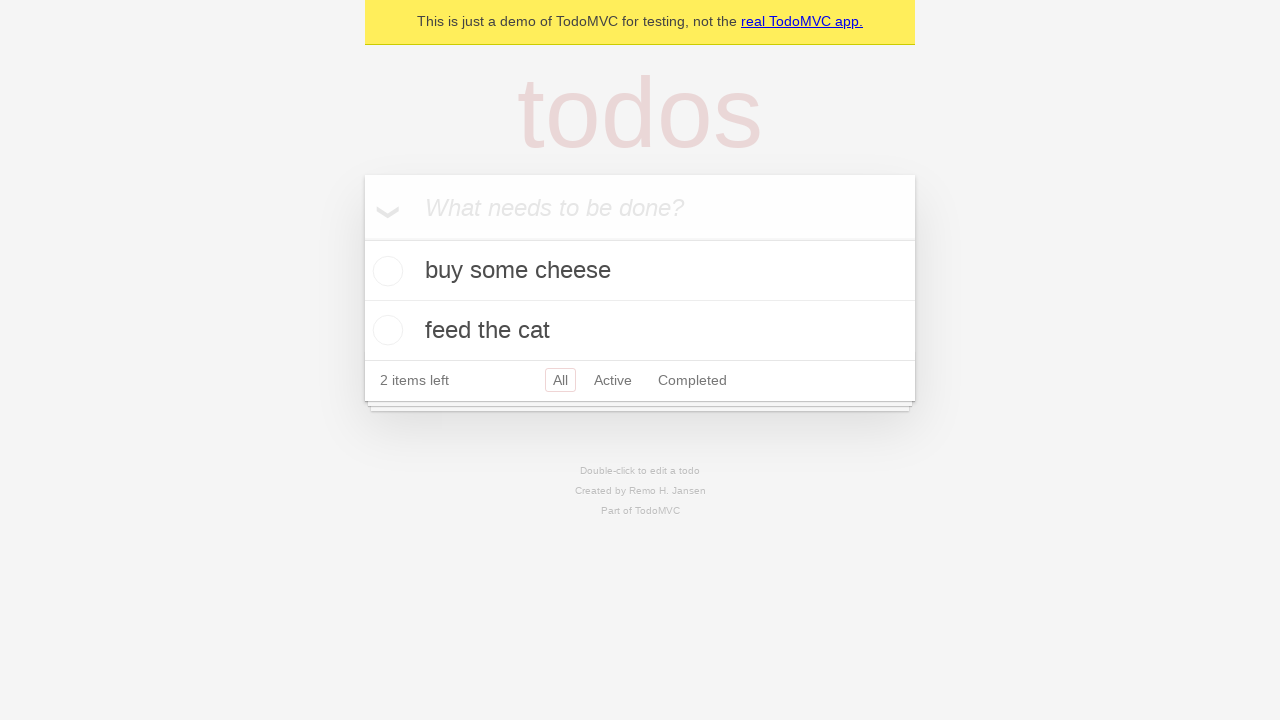